Tests drag and drop functionality on jQuery UI demo page by switching to an iframe and dragging an element to a drop target

Starting URL: https://jqueryui.com/droppable/

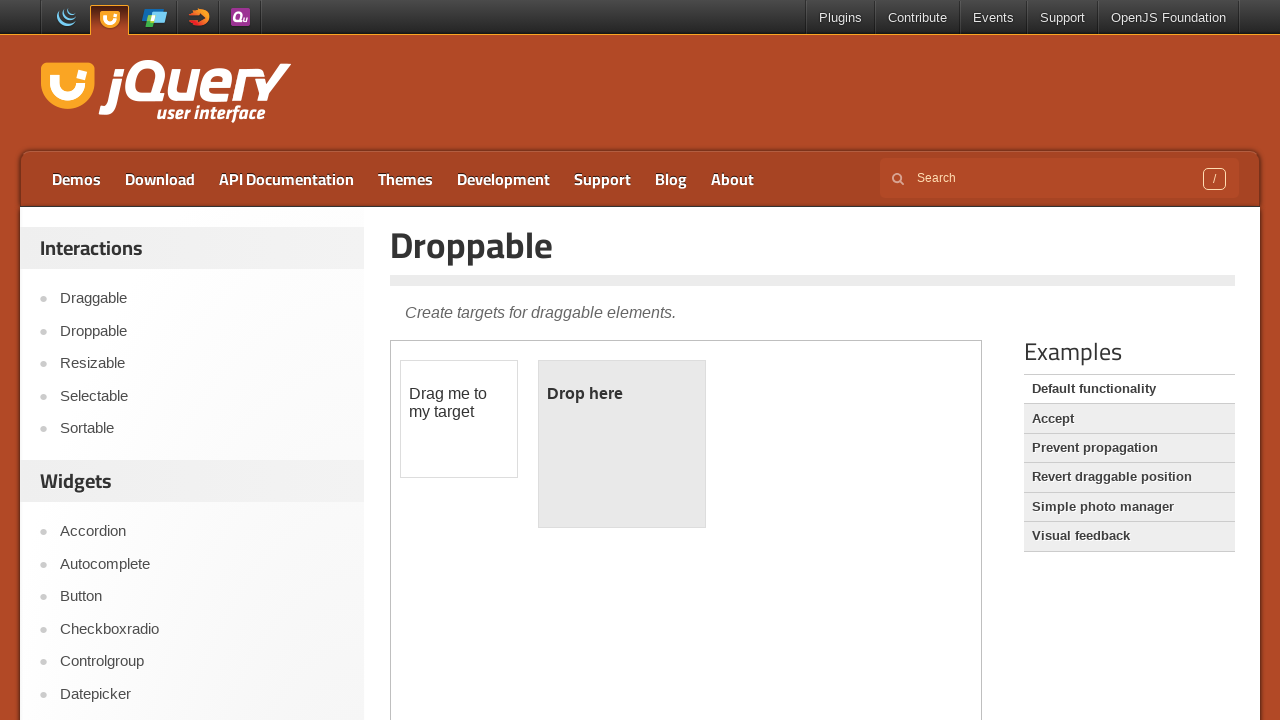

Located the demo iframe
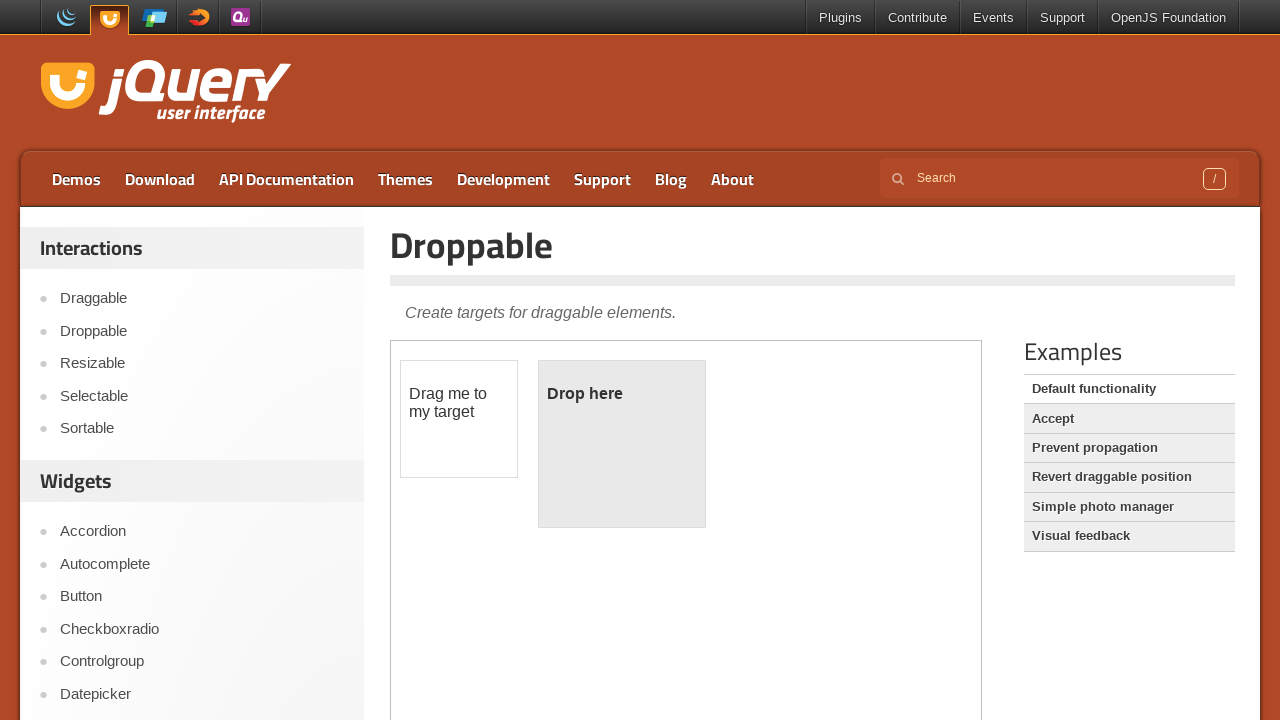

Clicked on the draggable element at (459, 419) on iframe.demo-frame >> internal:control=enter-frame >> #draggable
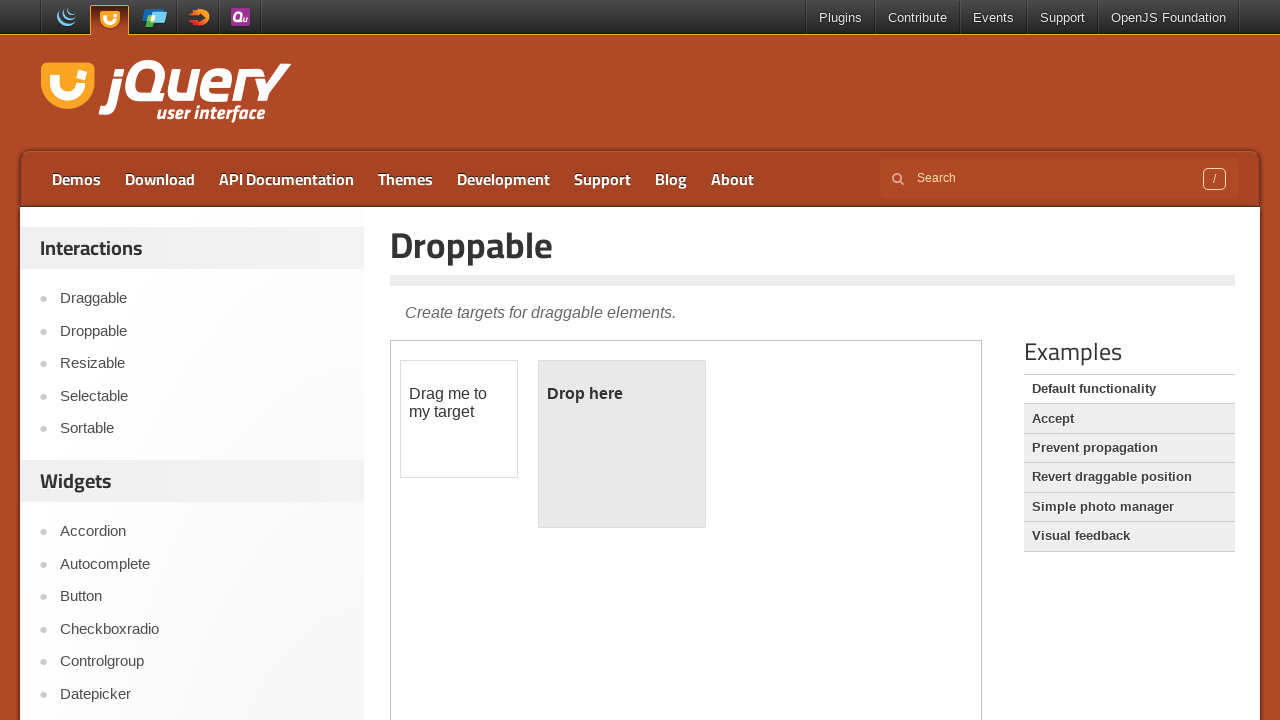

Located the source draggable element
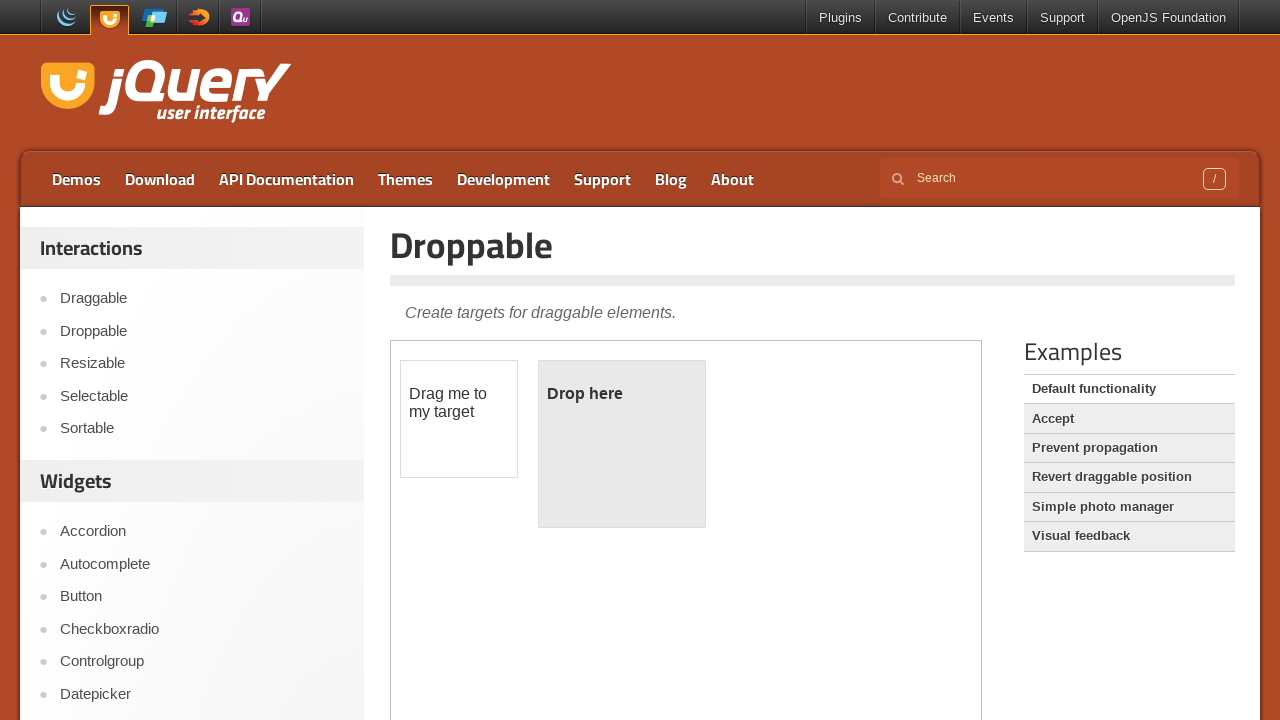

Located the target droppable element
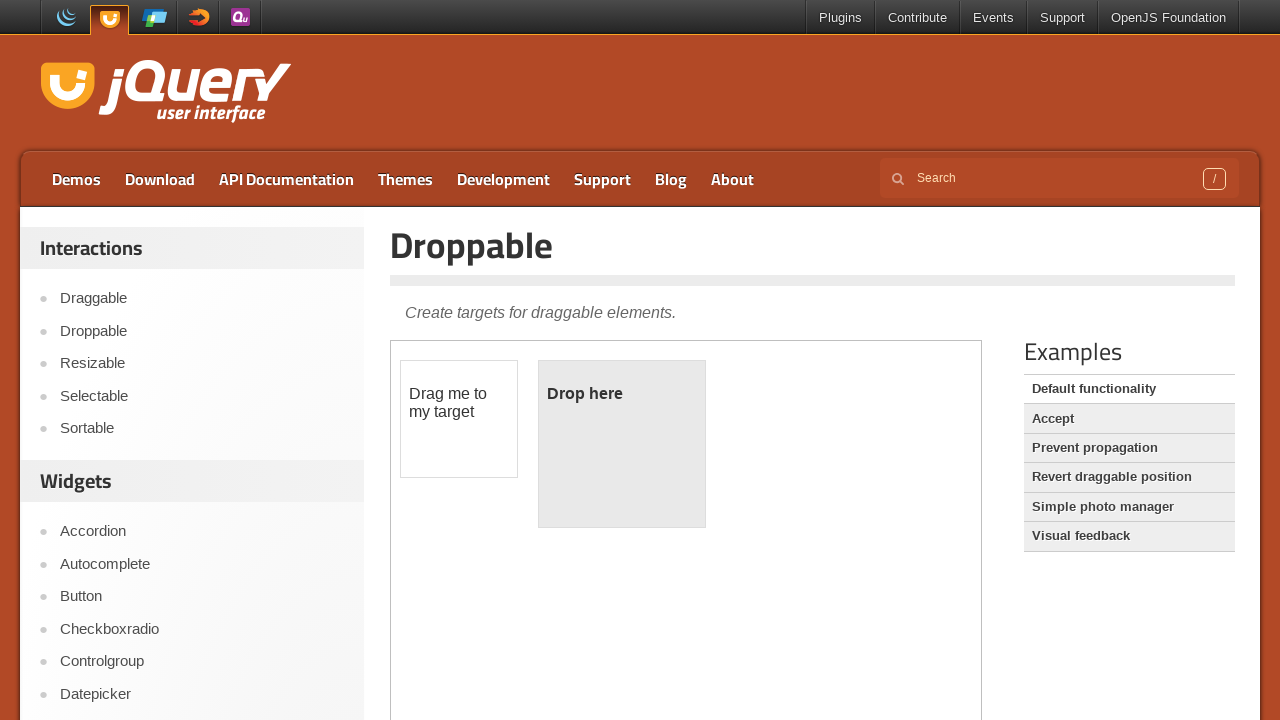

Performed drag and drop from draggable to droppable element at (622, 444)
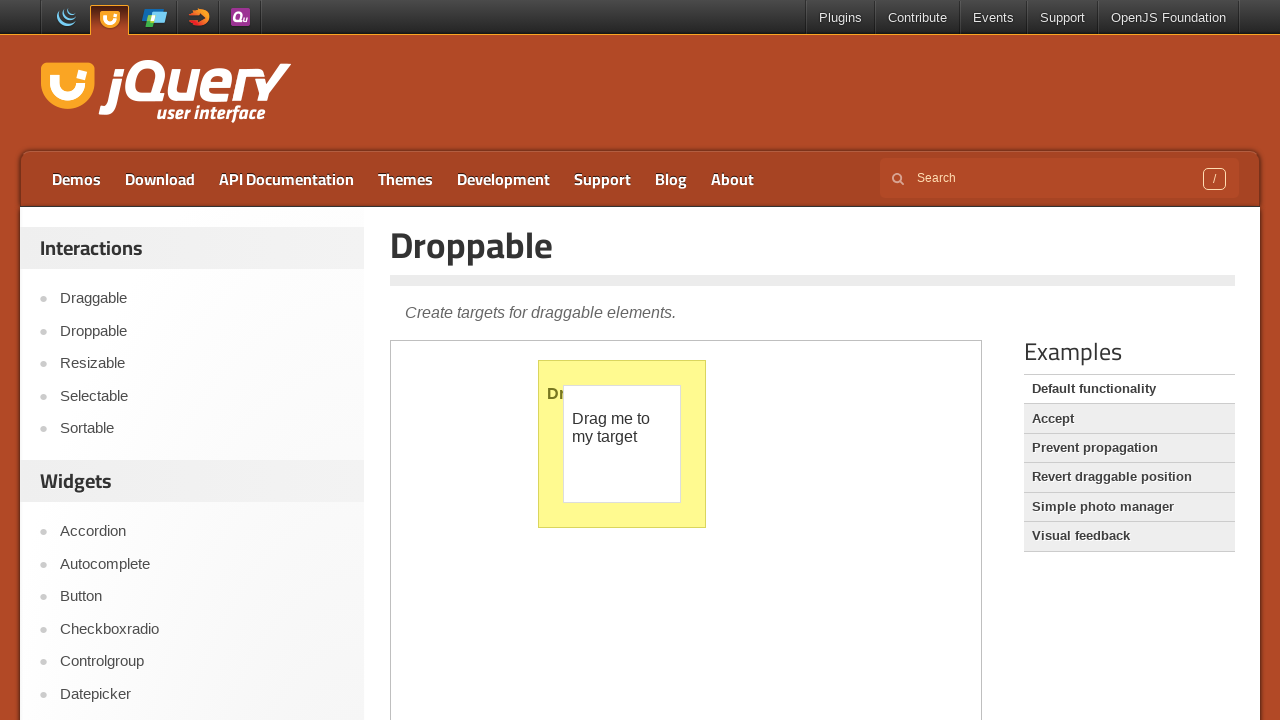

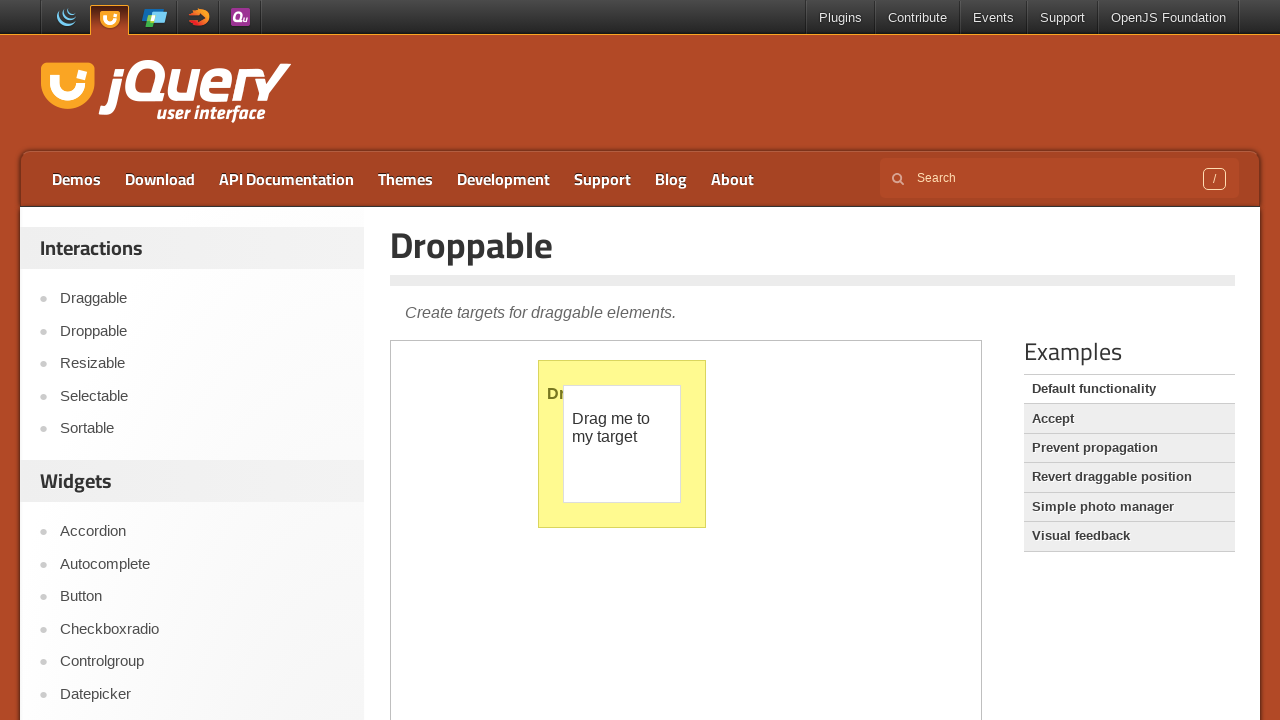